Tests that Shakespeare language appears in the top 10 of Esoteric Languages solutions.

Starting URL: http://www.99-bottles-of-beer.net/

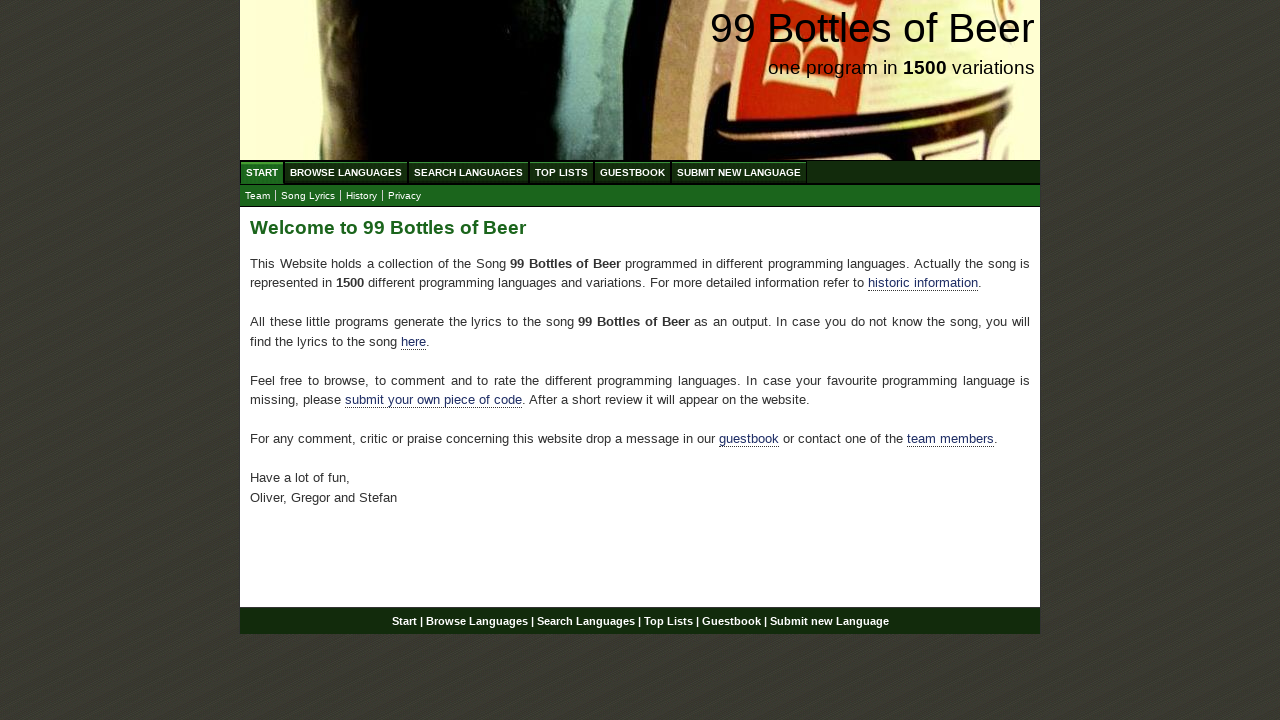

Clicked on Top List menu at (562, 172) on xpath=//li/a[@href='/toplist.html']
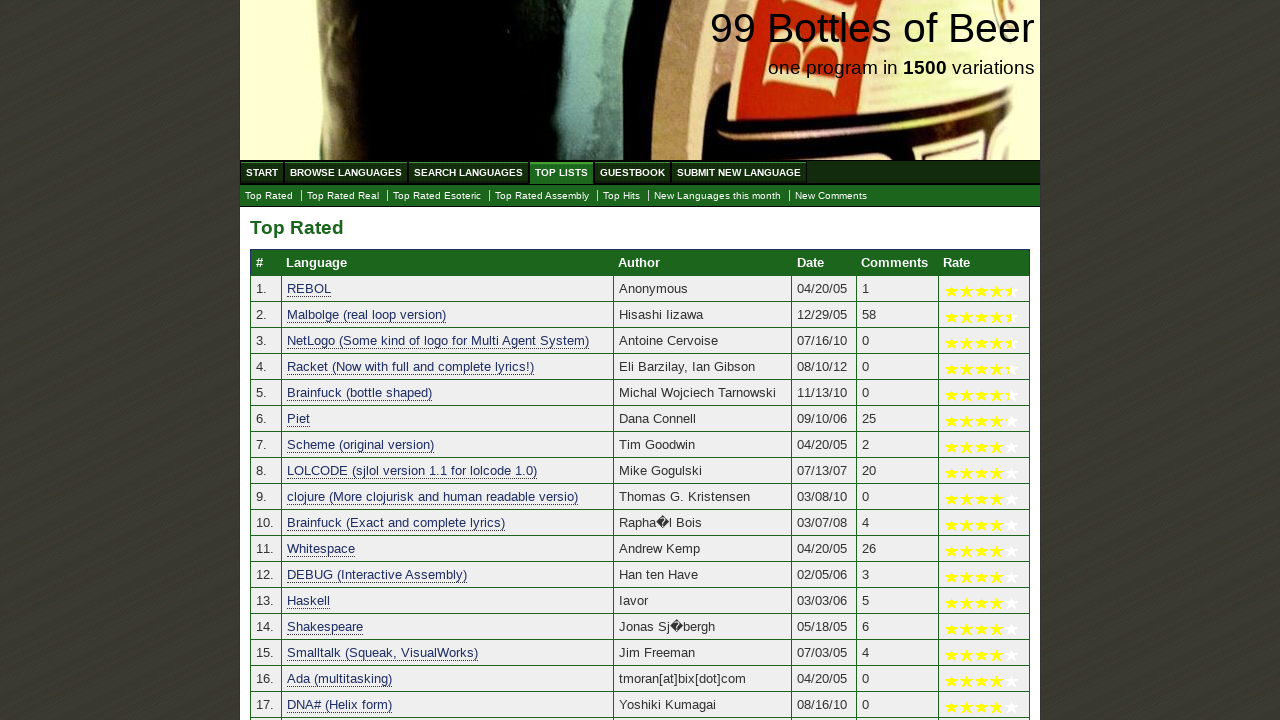

Clicked on Esoteric Languages submenu at (437, 196) on xpath=//li/a[@href='./toplist_esoteric.html']
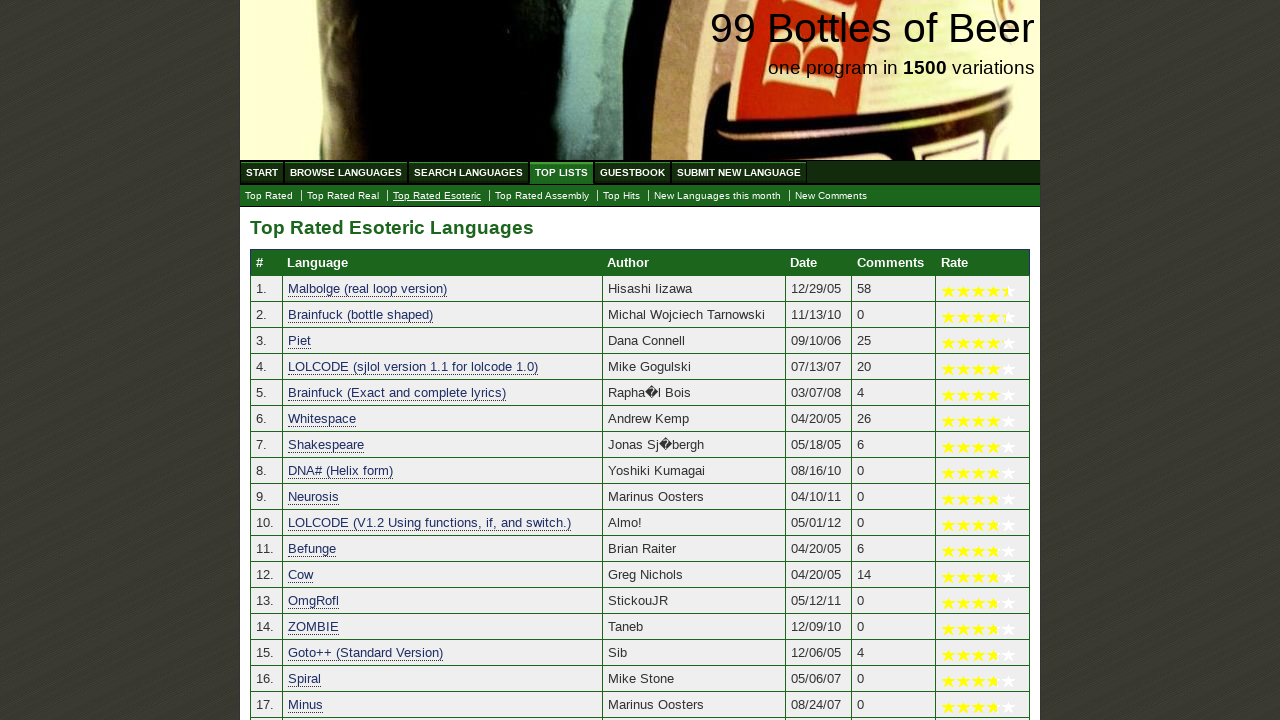

Shakespeare language entry appeared in the top 10 esoteric languages list
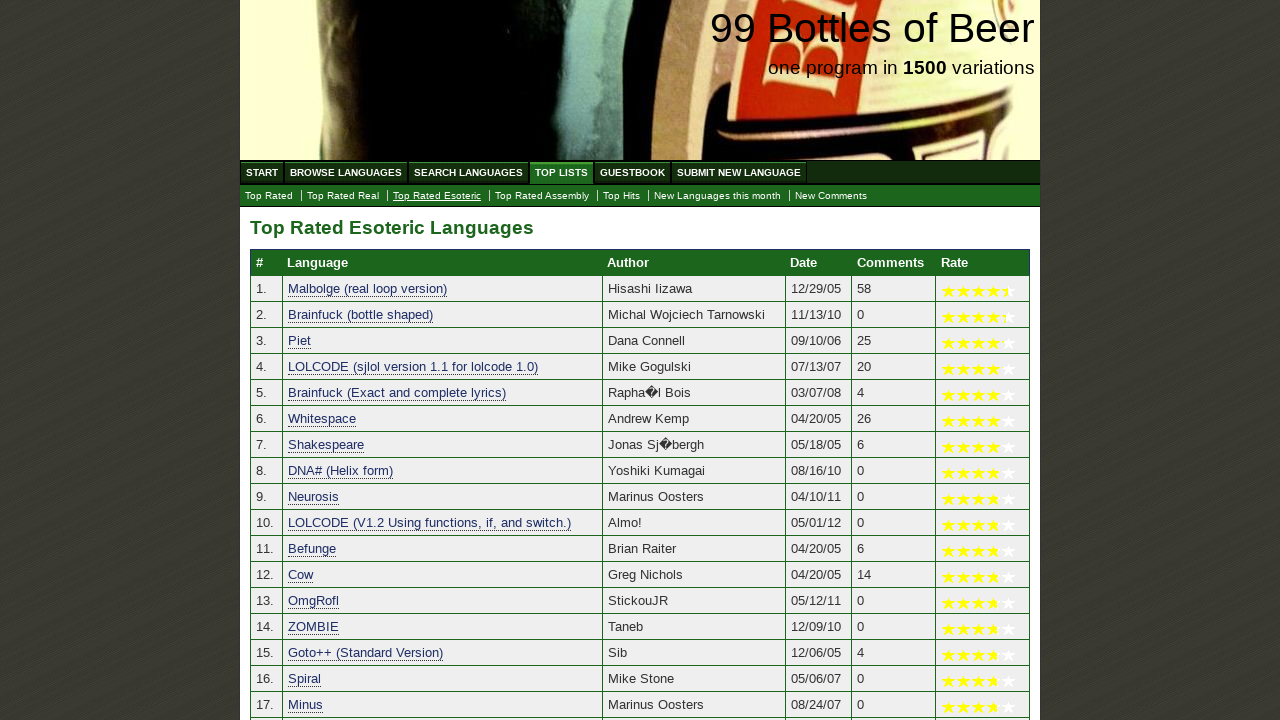

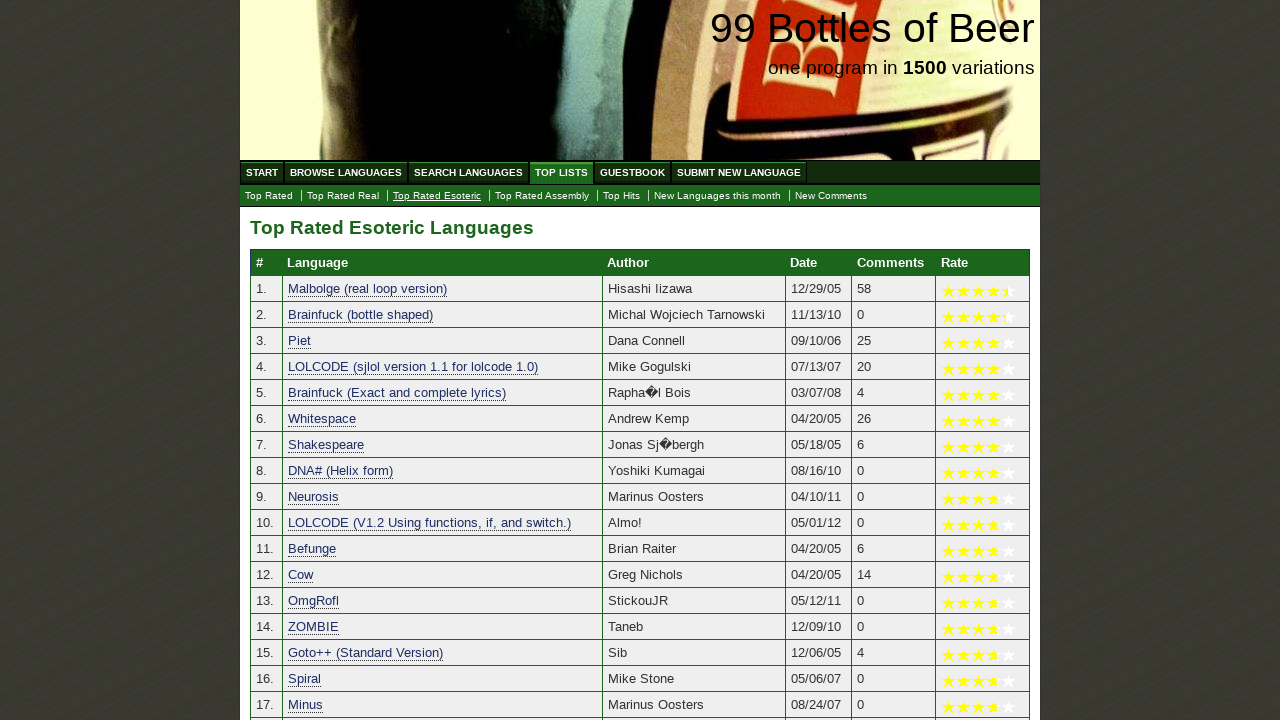